Tests form filling on an Angular practice page by entering name, email, password and checking a checkbox

Starting URL: https://rahulshettyacademy.com/angularpractice/

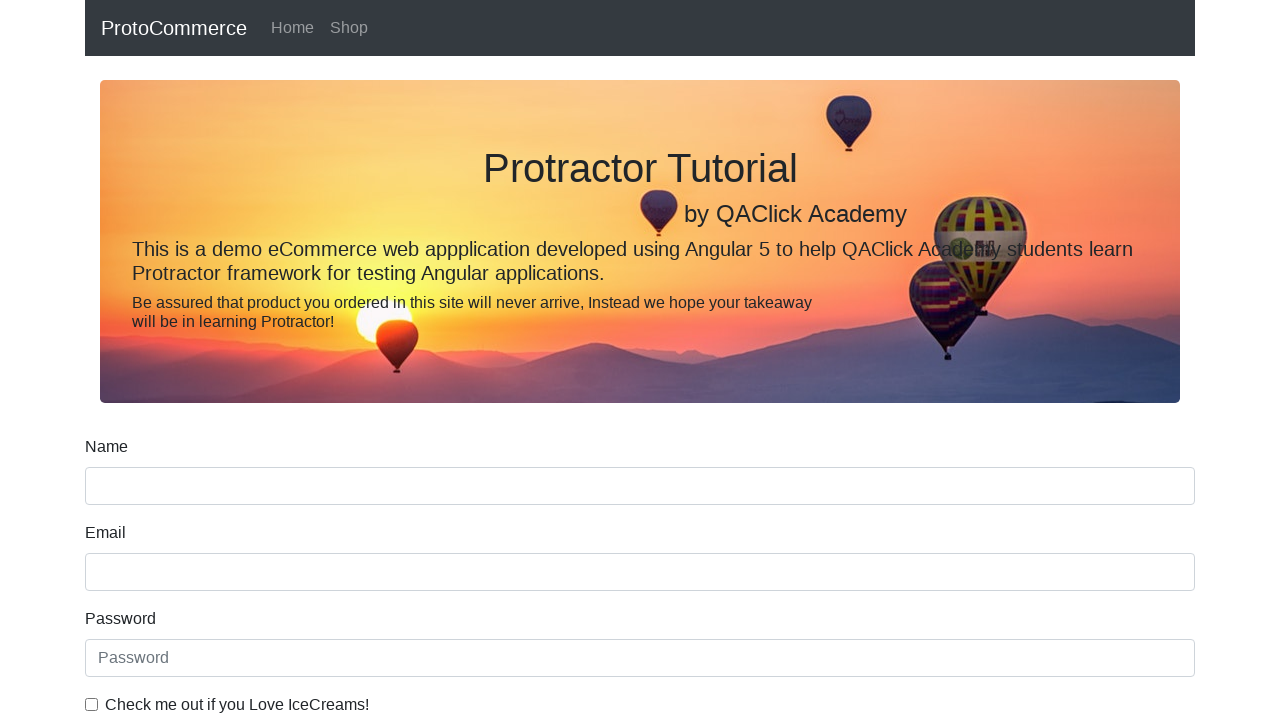

Filled name field with 'AutomationTest' on input[name='name']
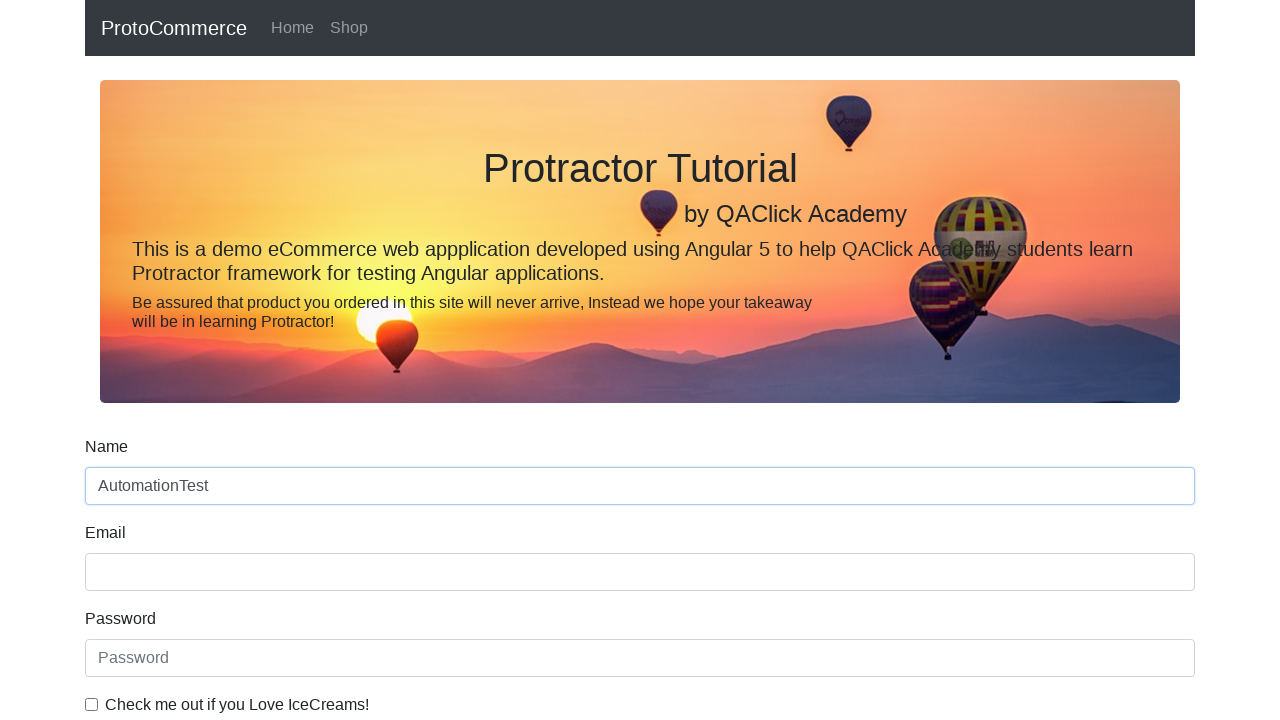

Filled email field with 'test.automation@example.com' on input[name='email']
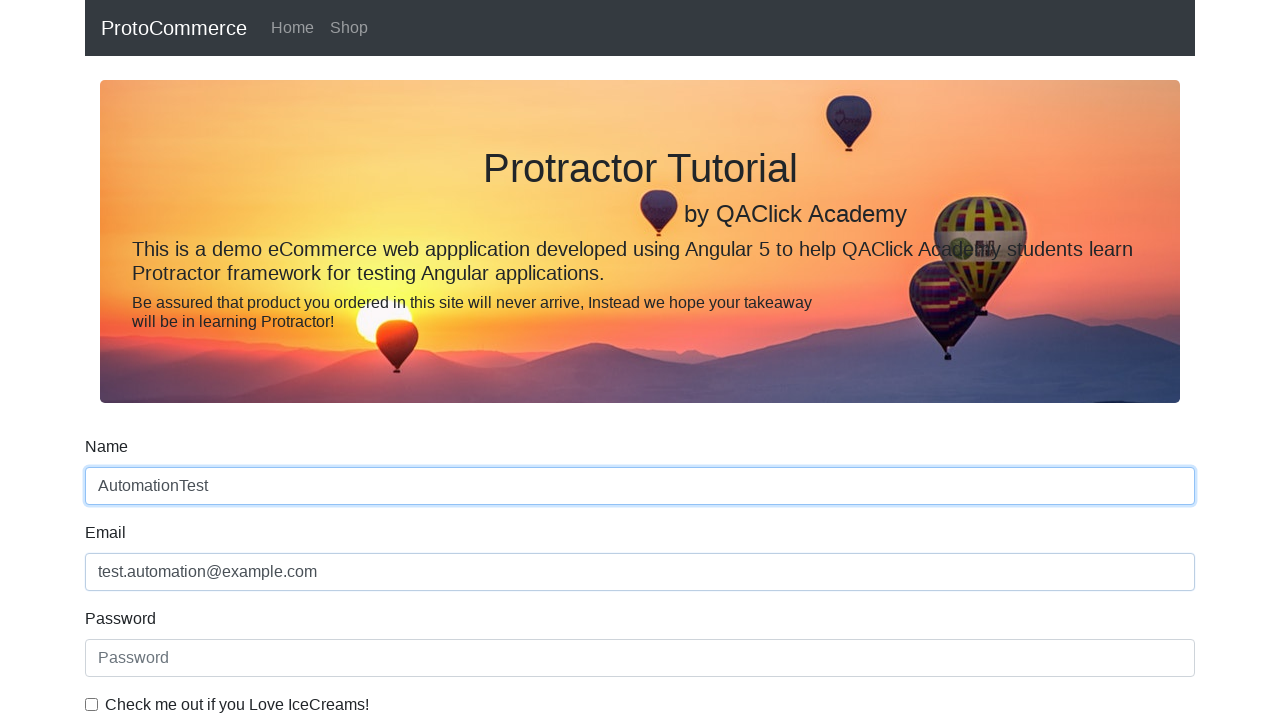

Filled password field with 'SecurePass123' on input#exampleInputPassword1
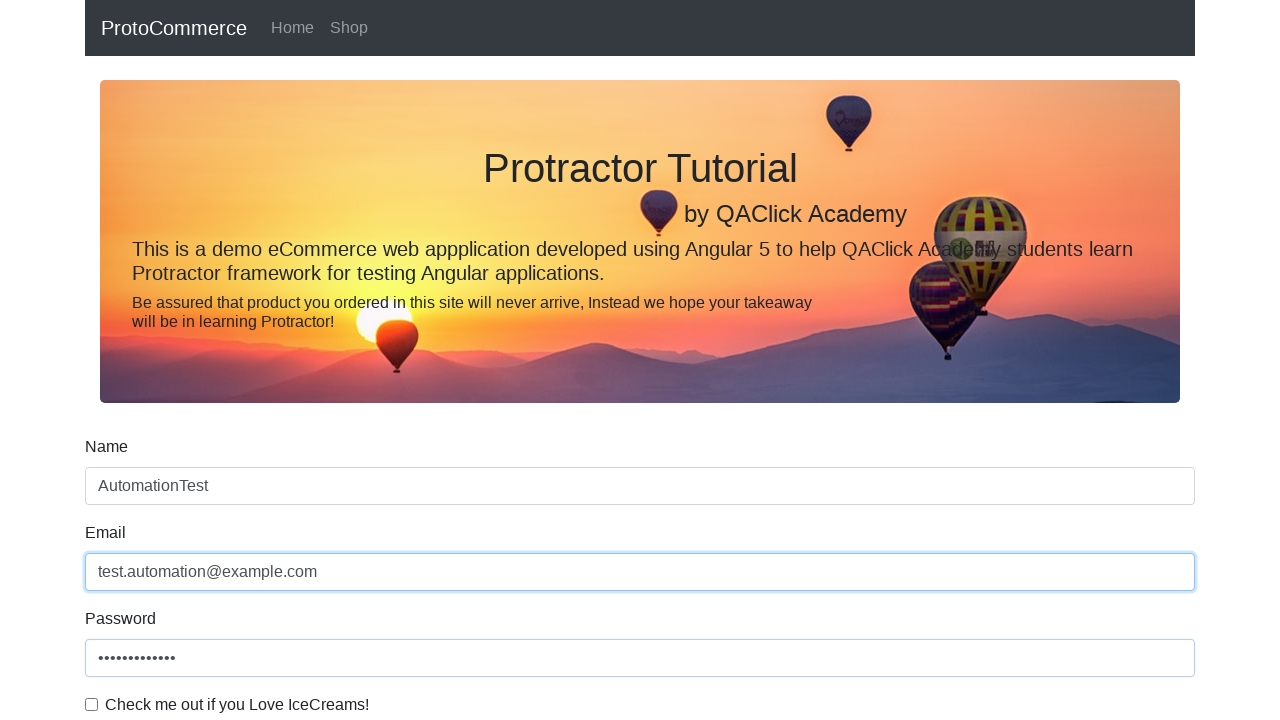

Checked the checkbox at (92, 704) on #exampleCheck1
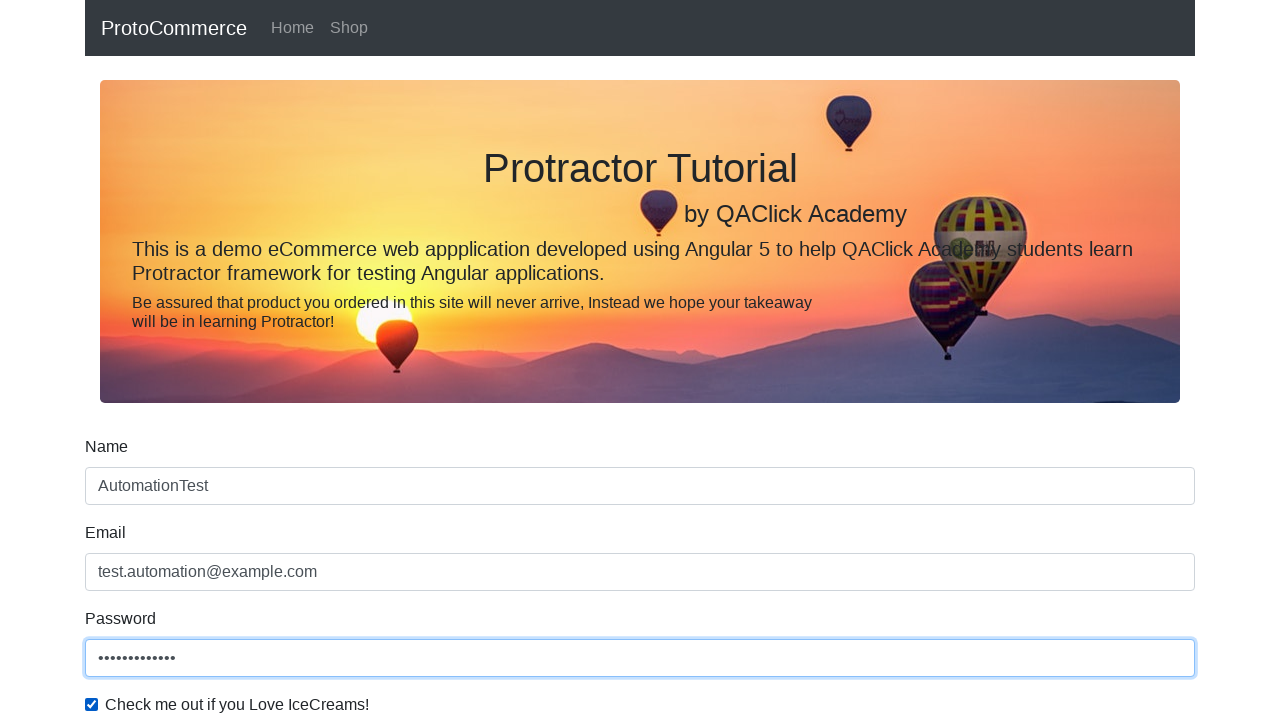

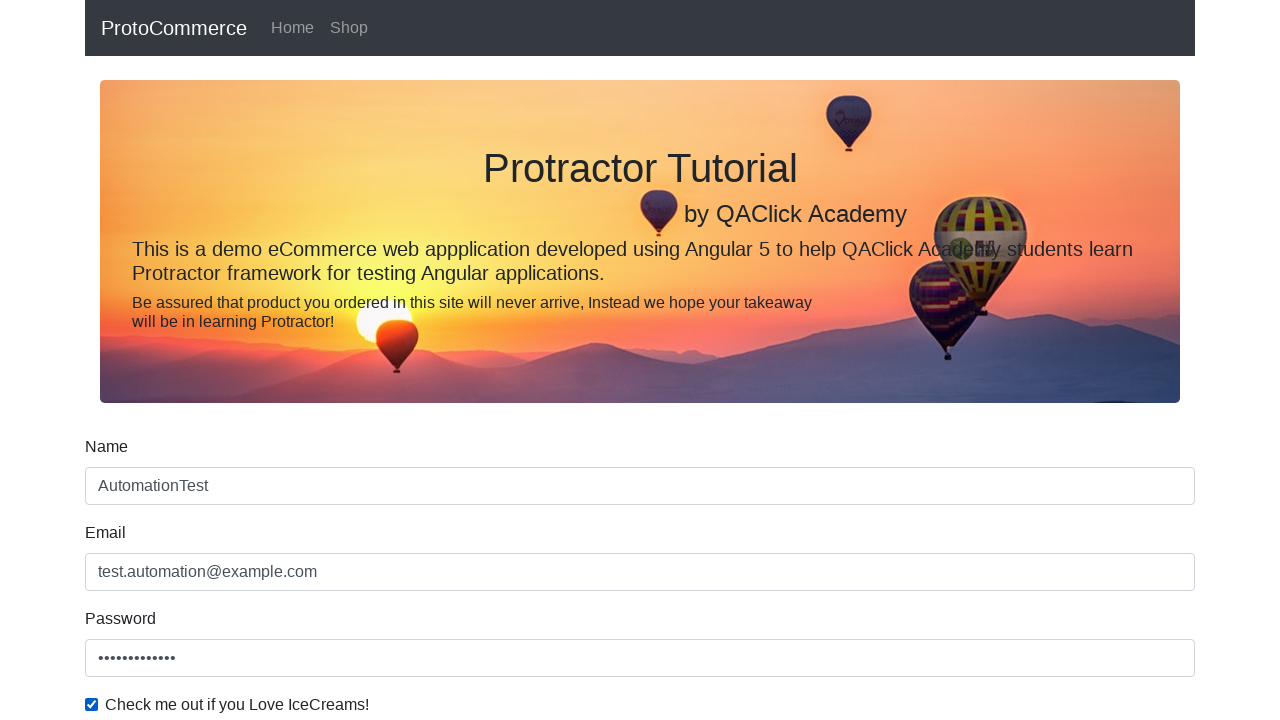